Tests custom radio button selection on Ubuntu login page using JavaScript execution

Starting URL: https://login.ubuntu.com/

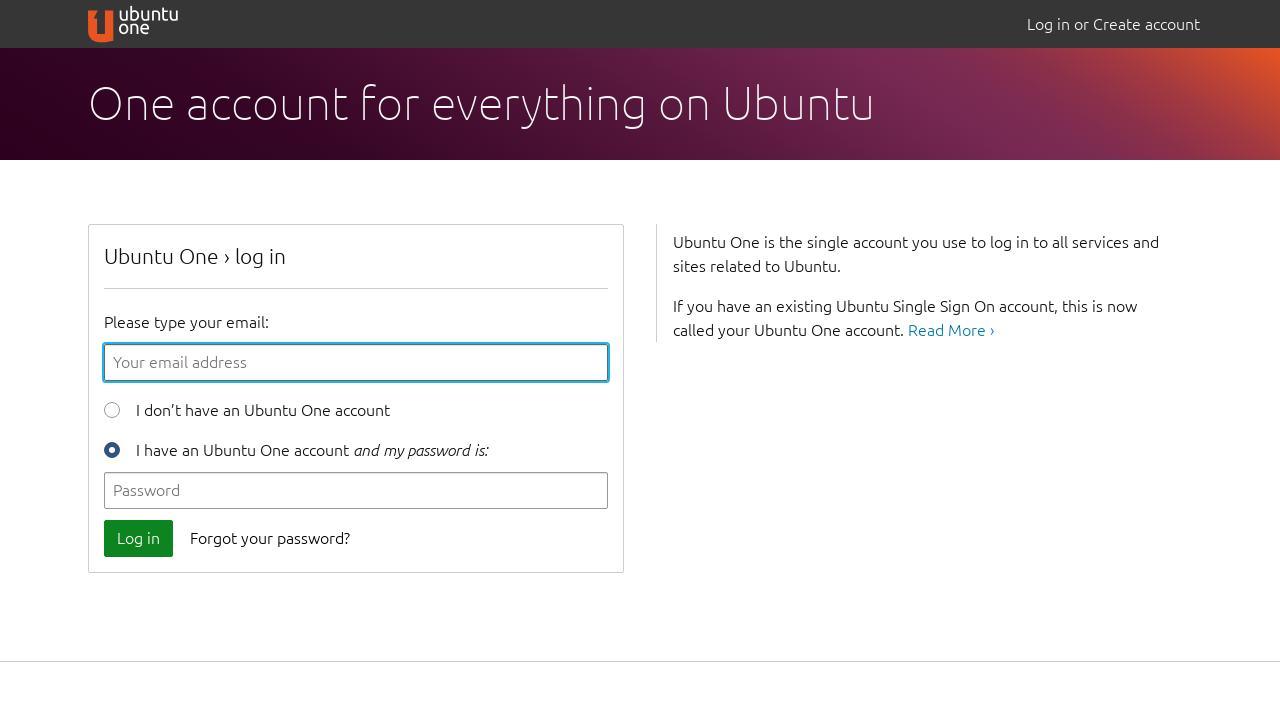

Located custom radio button with id 'id_new_user'
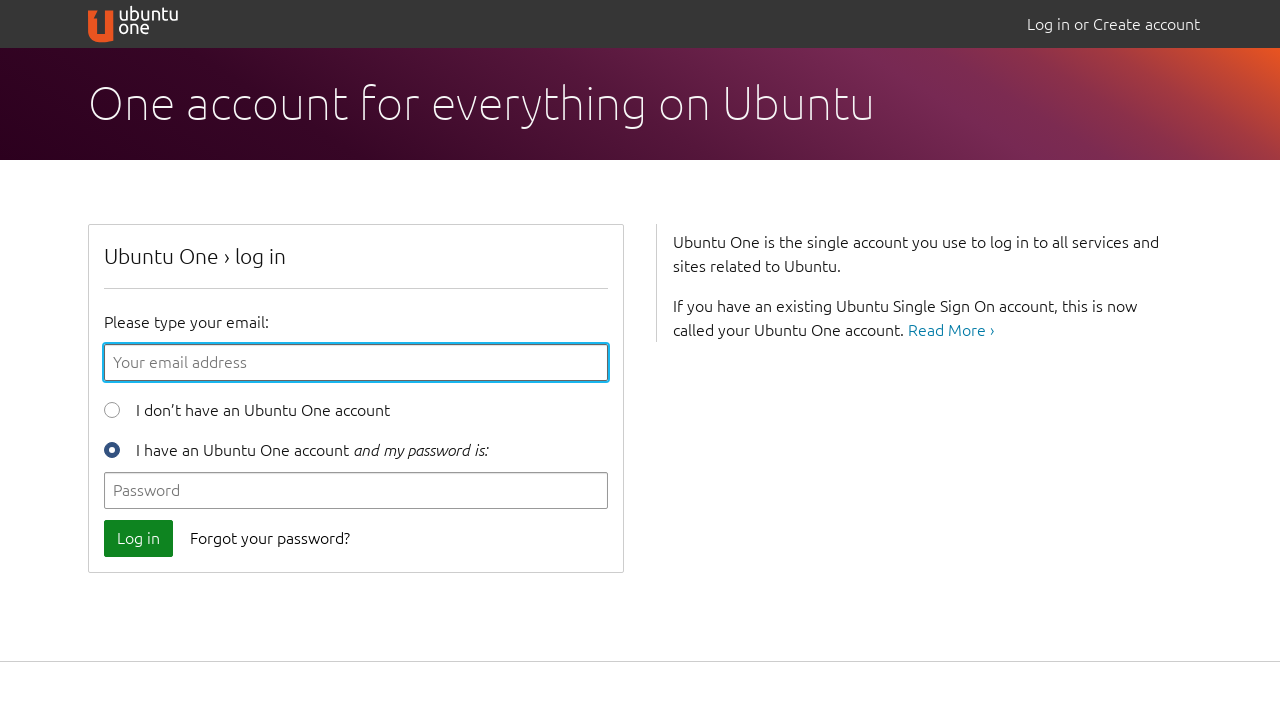

Executed JavaScript click on custom radio button
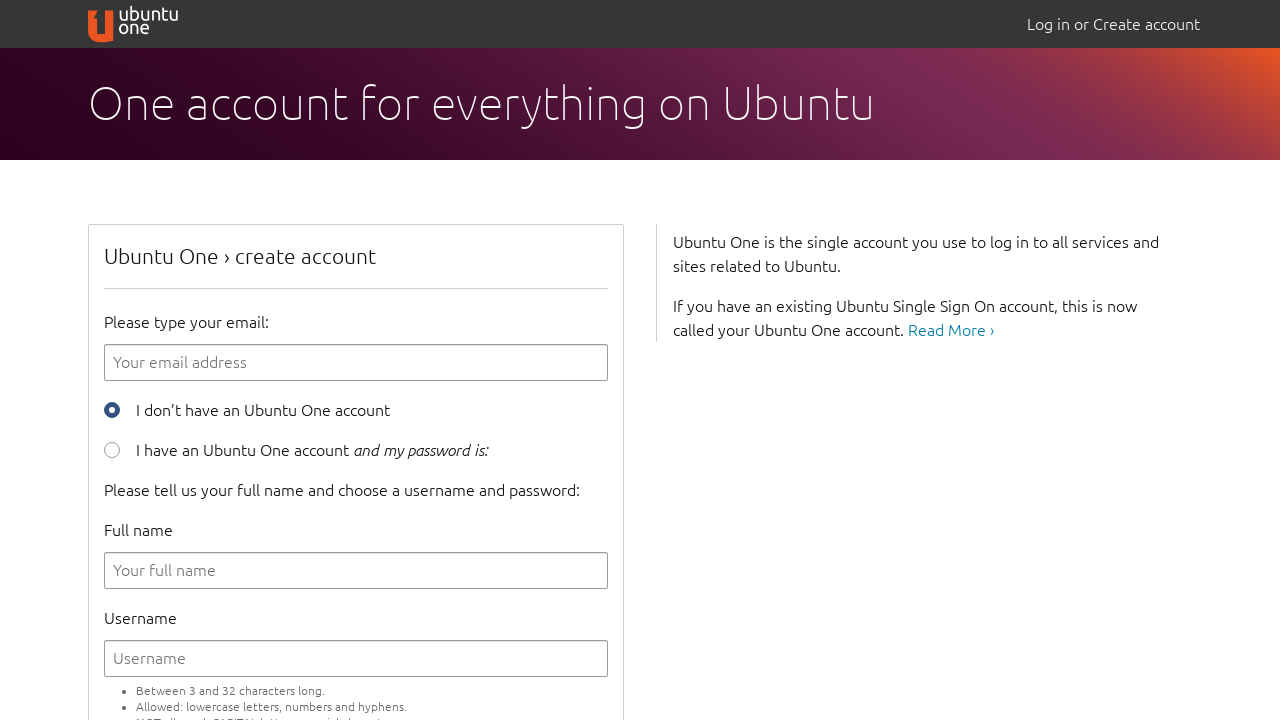

Verified that custom radio button is checked
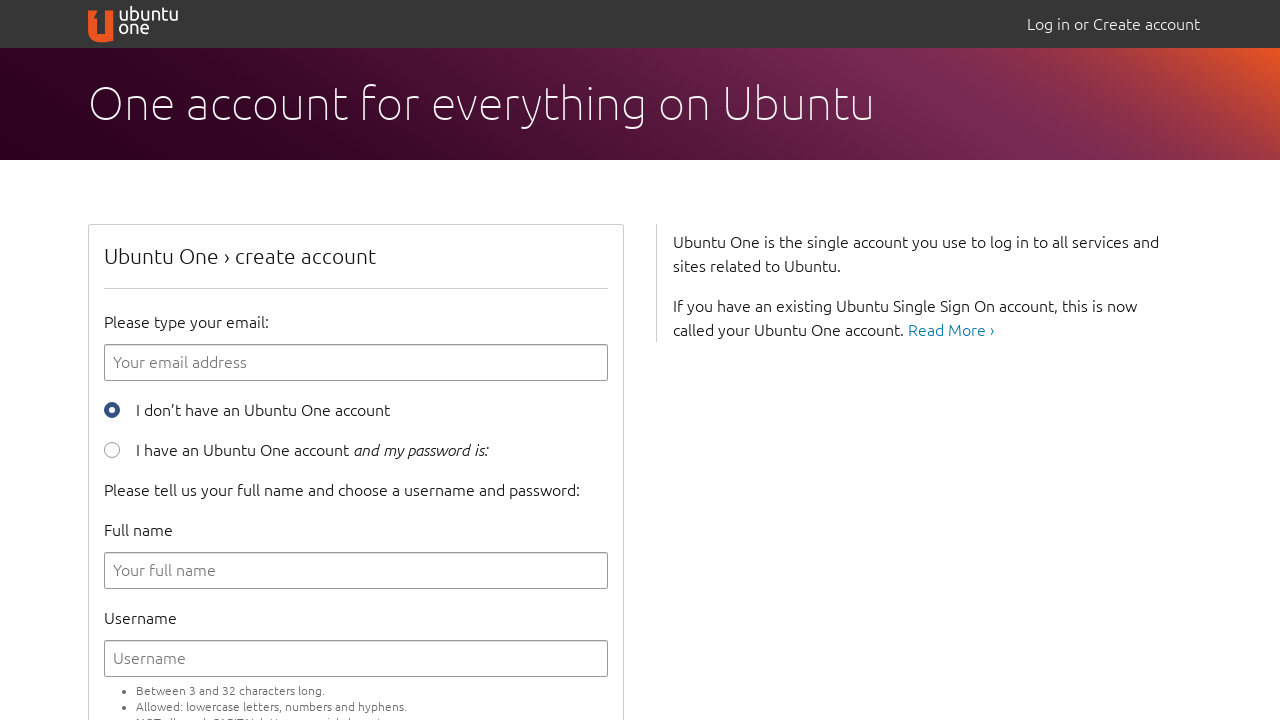

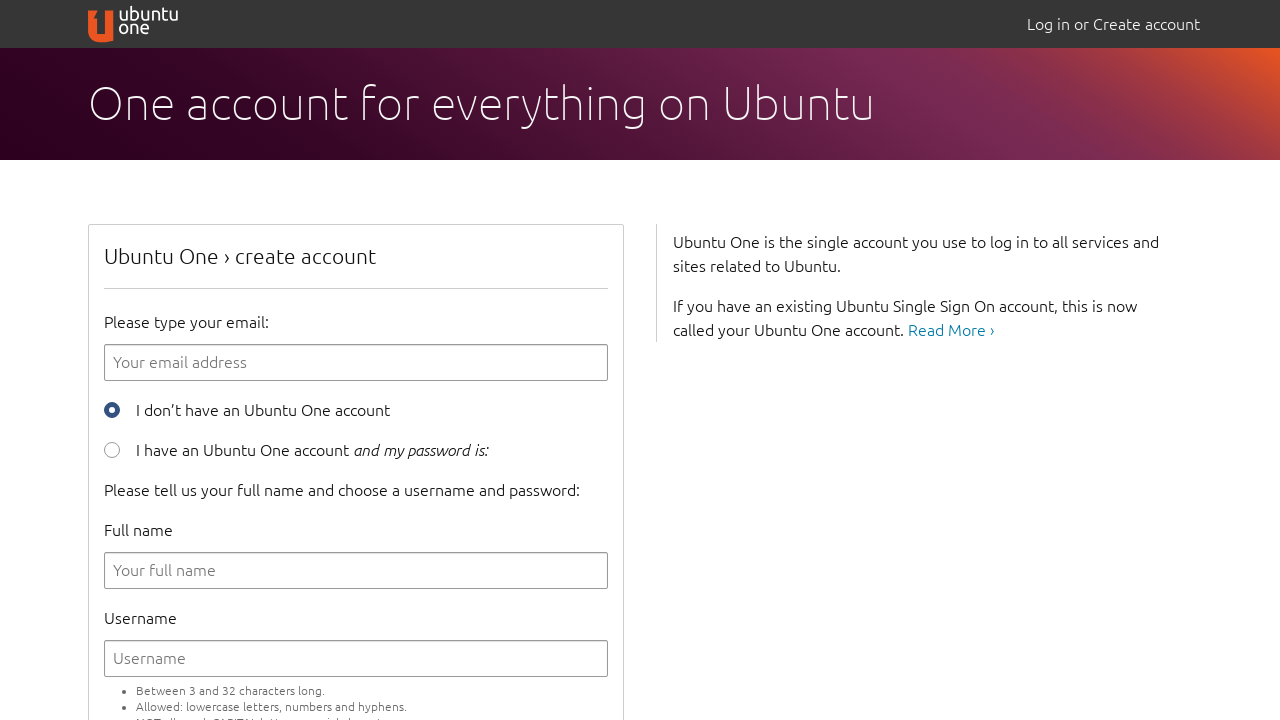